Tests checkbox functionality by navigating to the Checkboxes page and unchecking a checked checkbox

Starting URL: https://practice.cydeo.com/

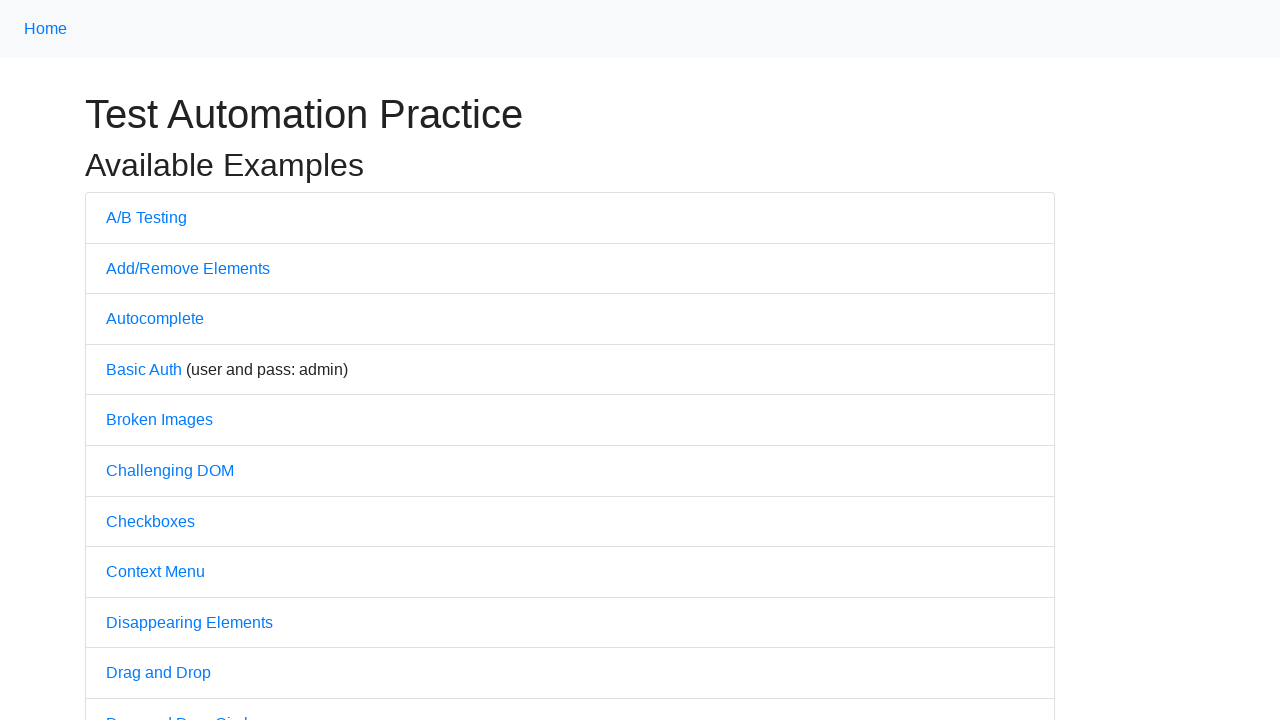

Clicked on Checkboxes link to navigate to the Checkboxes page at (150, 521) on text='Checkboxes'
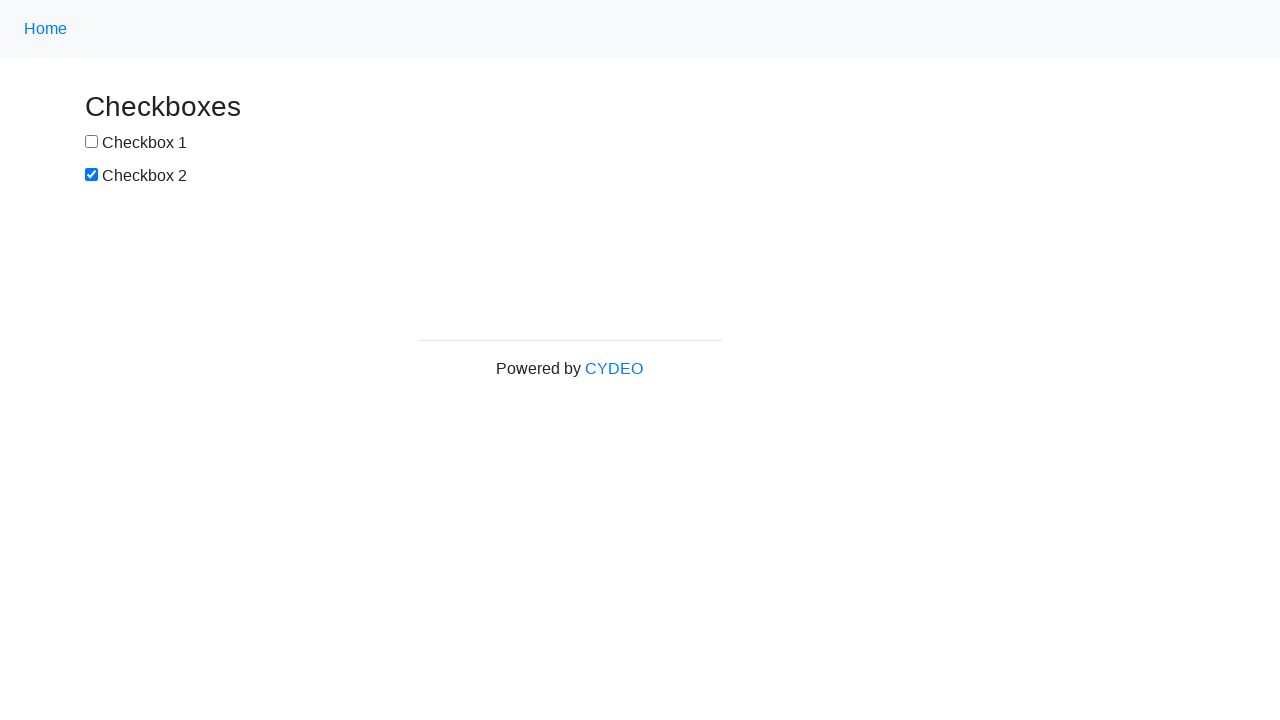

Unchecked the second checkbox (box2) at (92, 175) on #box2
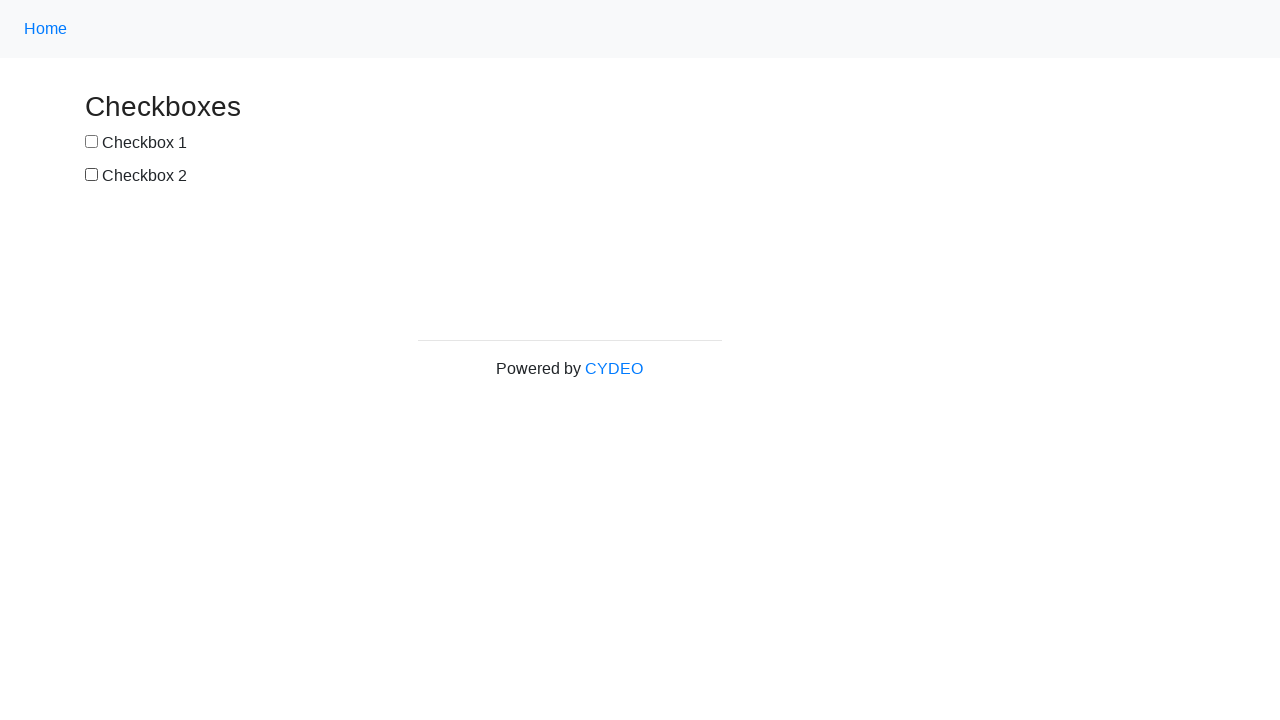

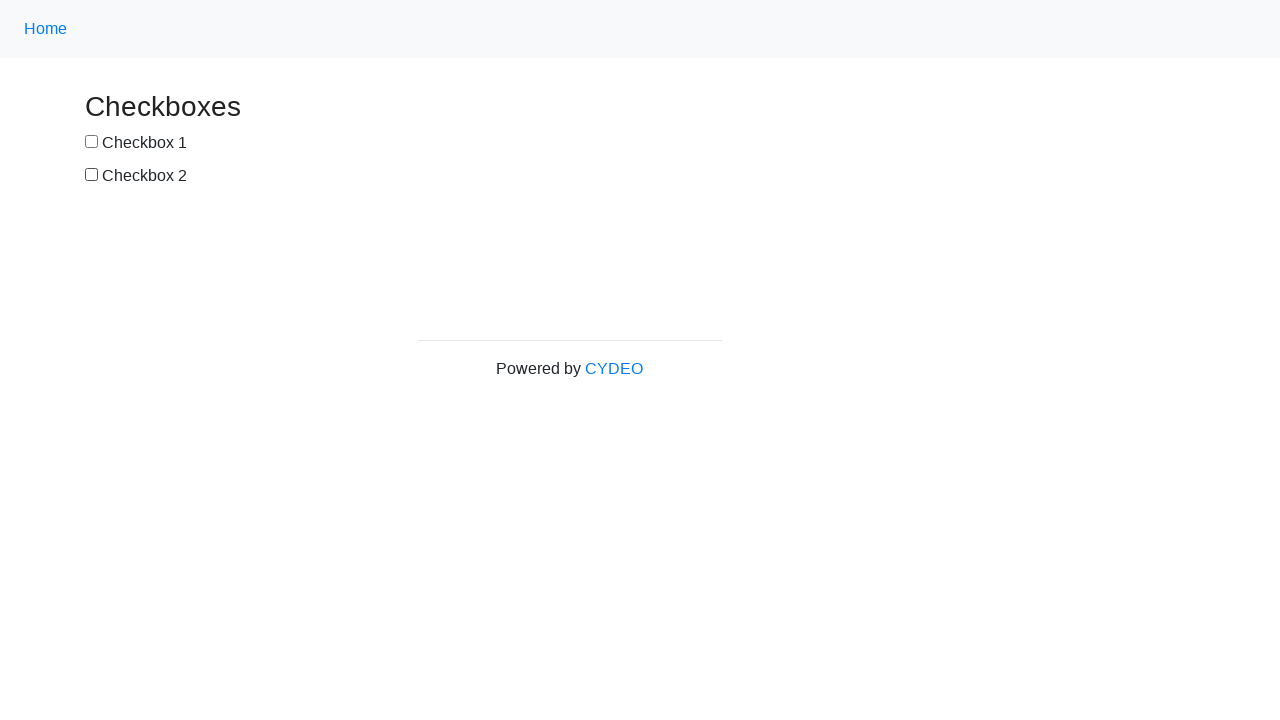